Tests that clicking the theme toggle button adds the dark-theme class to the body element, switching from light to dark mode.

Starting URL: https://hradiladam.github.io/calculator/

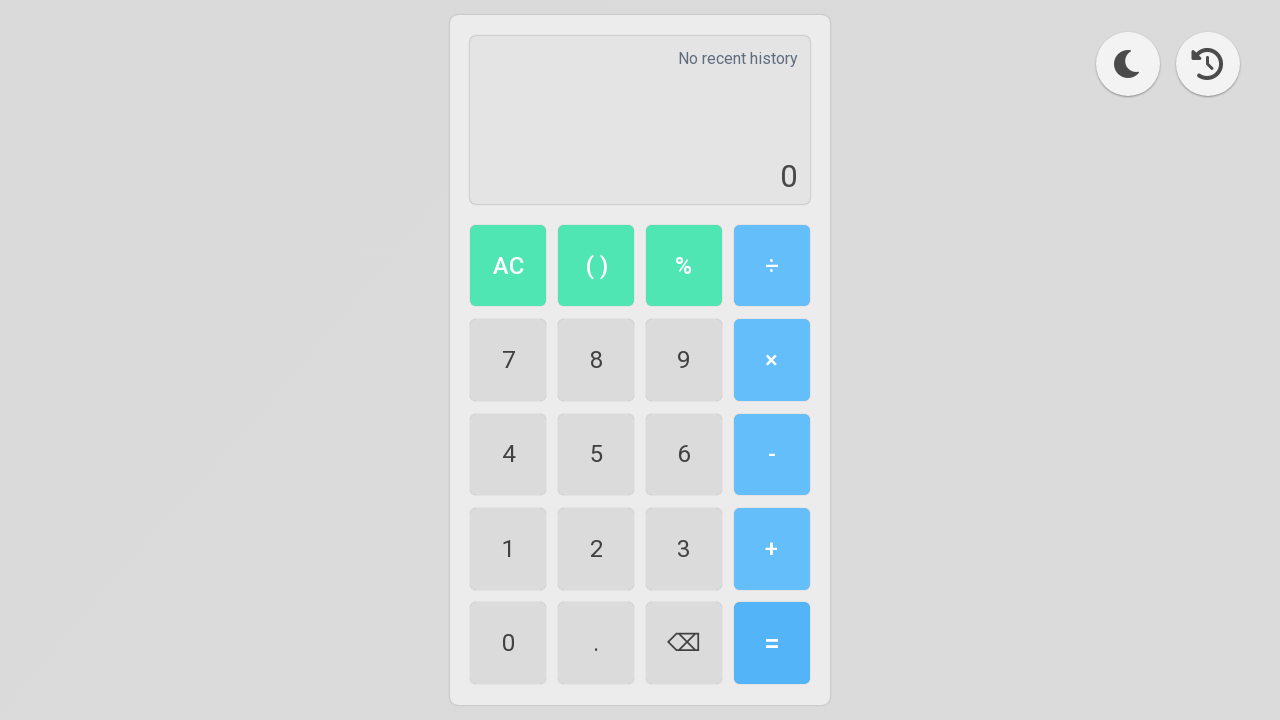

Checked initial dark-theme class status on body element
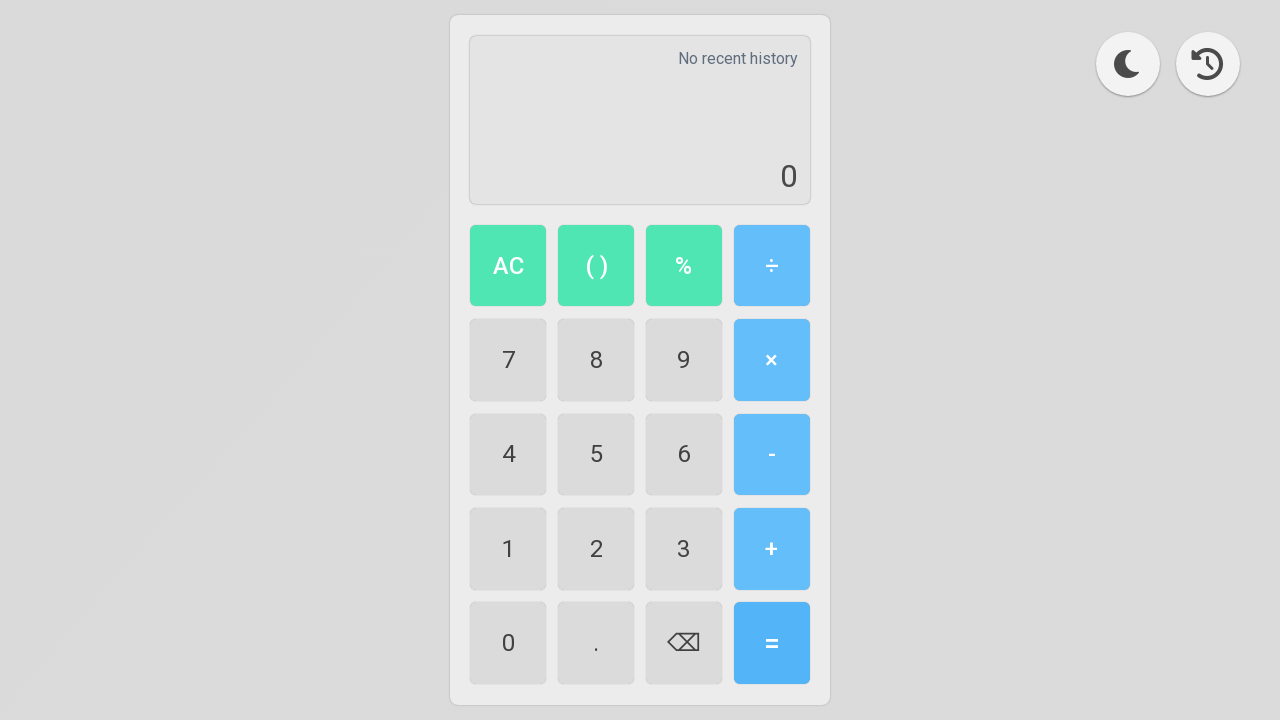

Verified that dark-theme class is not present initially (light mode confirmed)
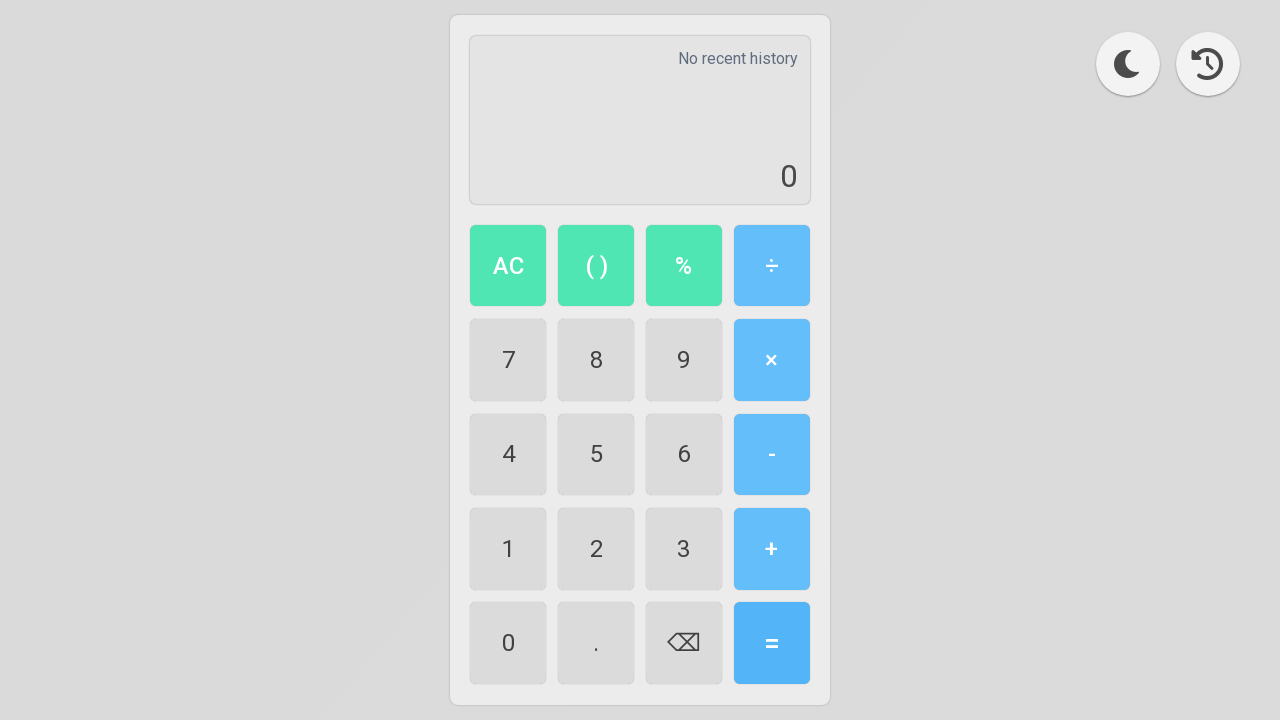

Clicked the theme toggle button at (1128, 64) on [data-testid='theme-toggle'], .theme-toggle, #theme-toggle, button:has(.fa-moon)
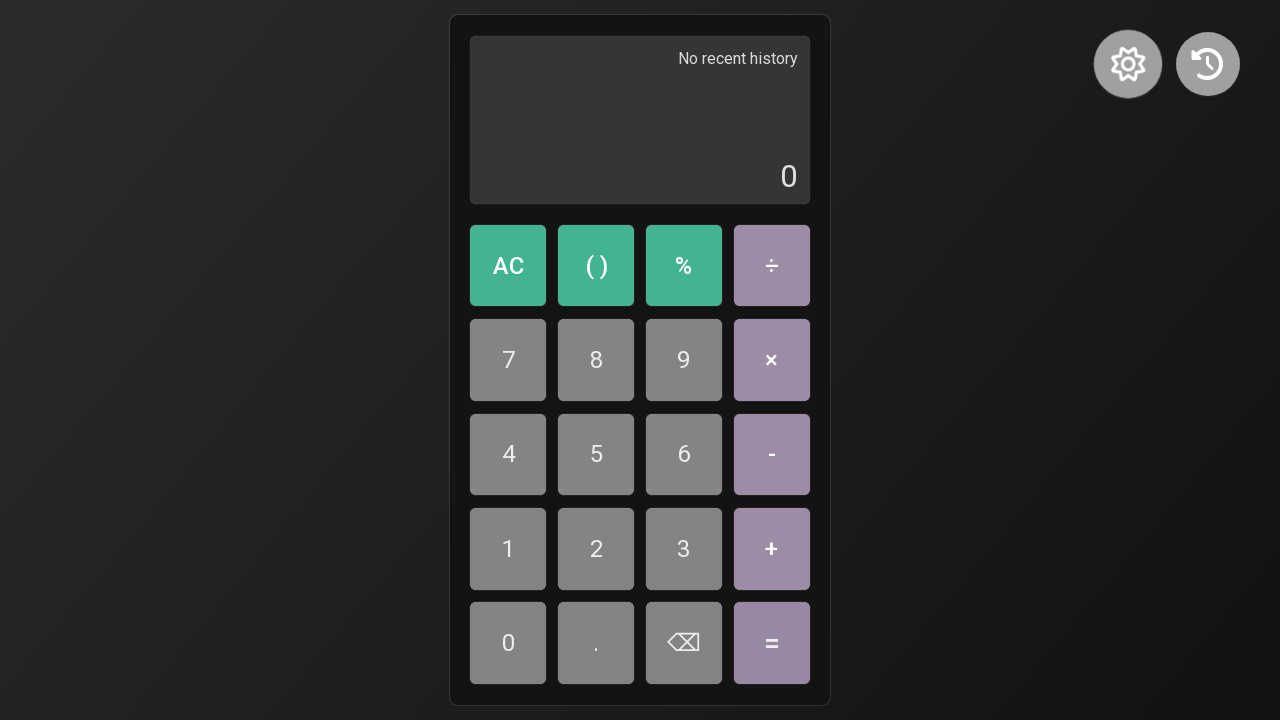

Checked dark-theme class status on body element after toggle
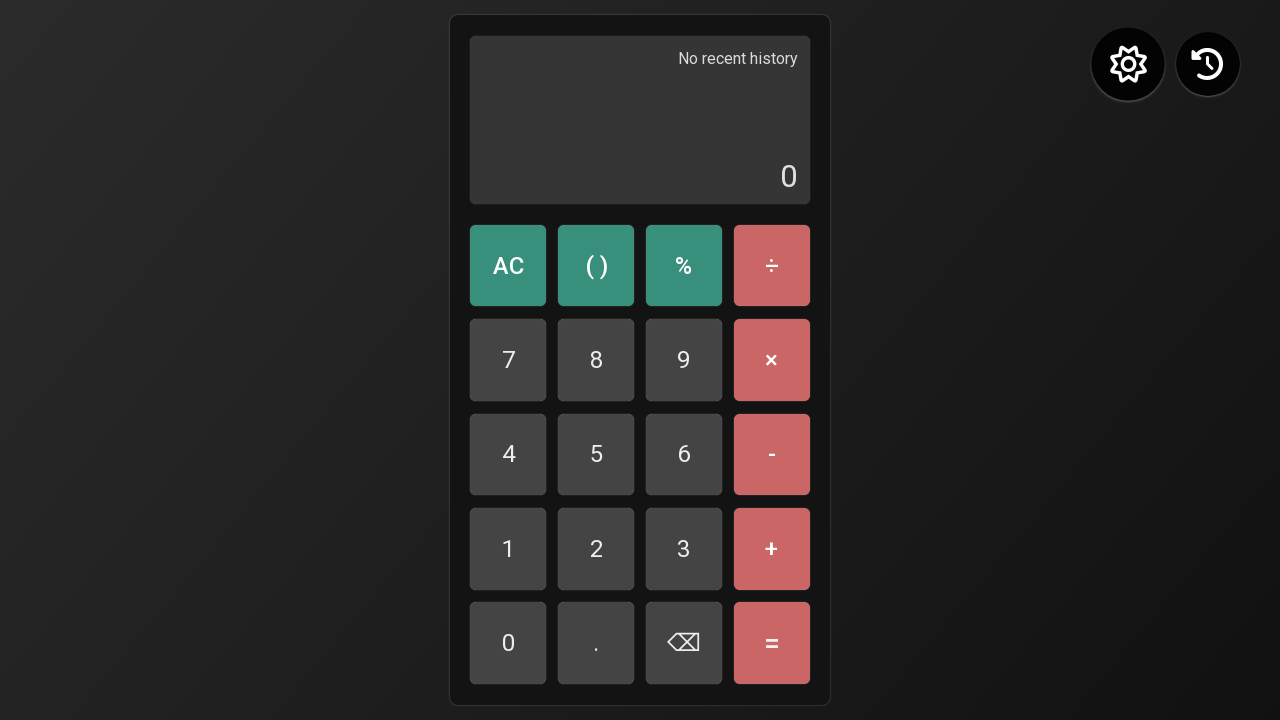

Verified that dark-theme class is now present on body element (dark mode confirmed)
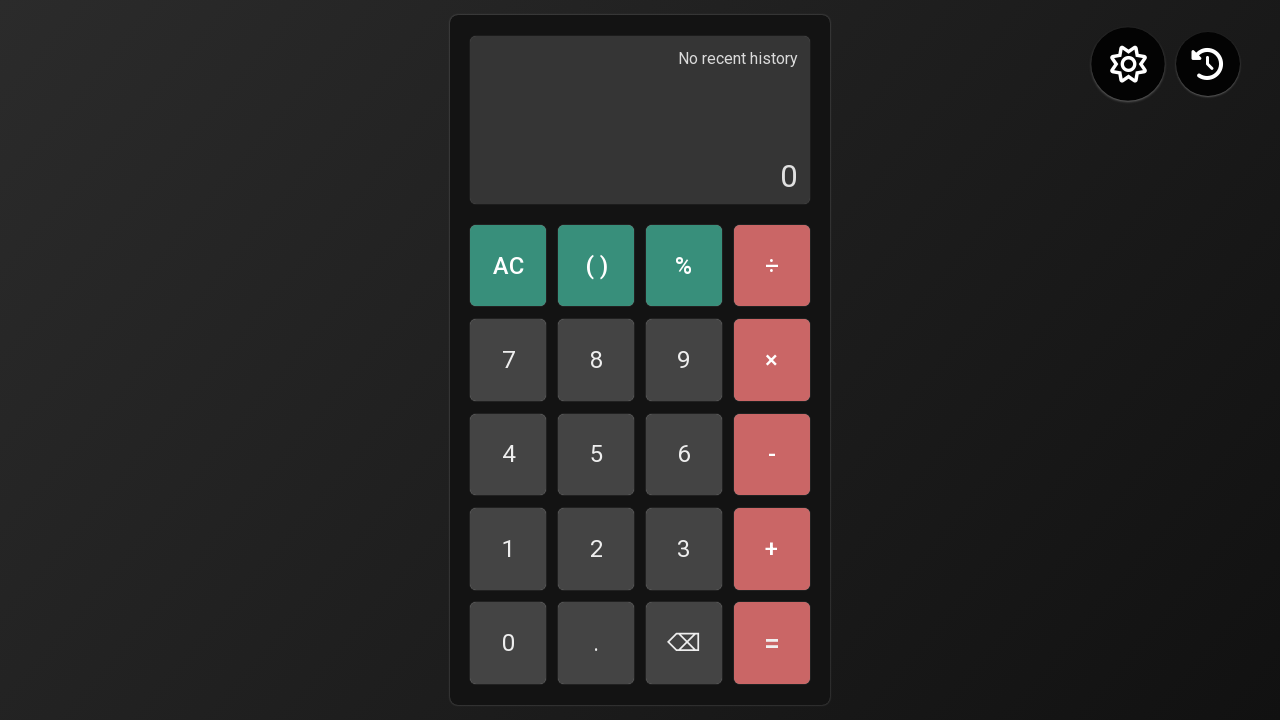

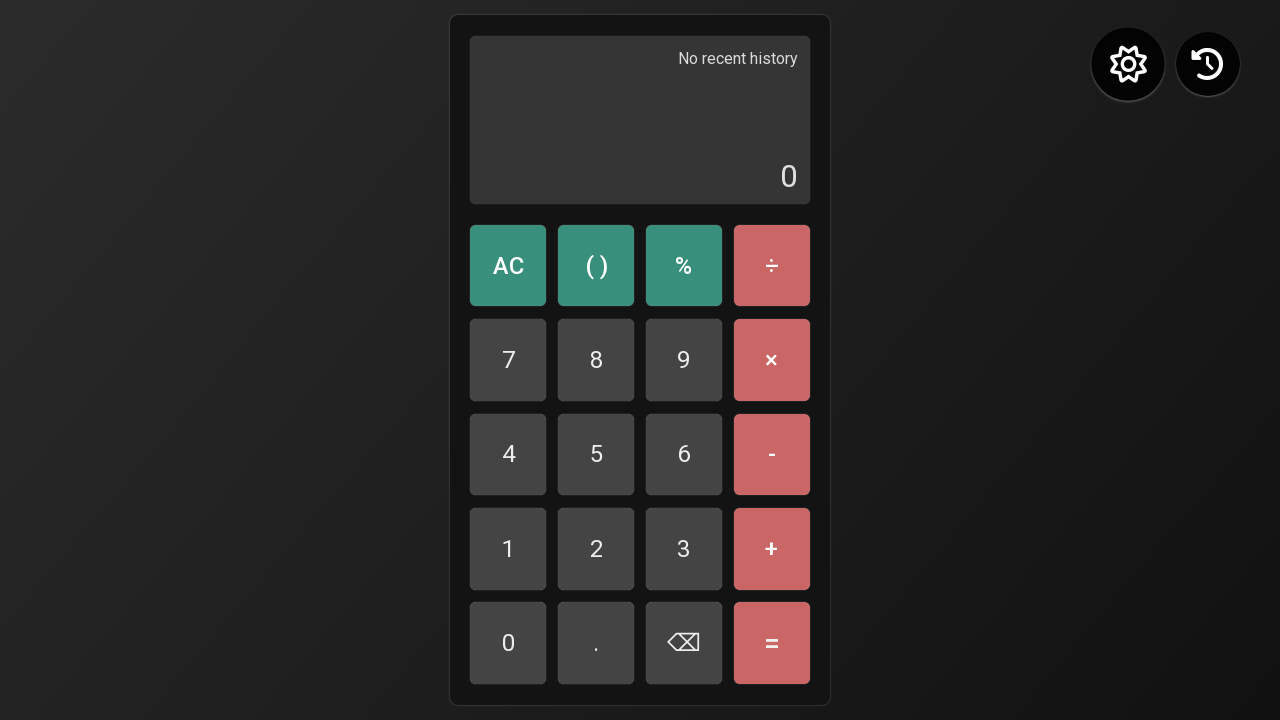